Tests button click functionality on DemoQA site by navigating to the Elements section, clicking on the Buttons menu item, then clicking a dynamic click button and verifying the success message appears.

Starting URL: https://demoqa.com/elements

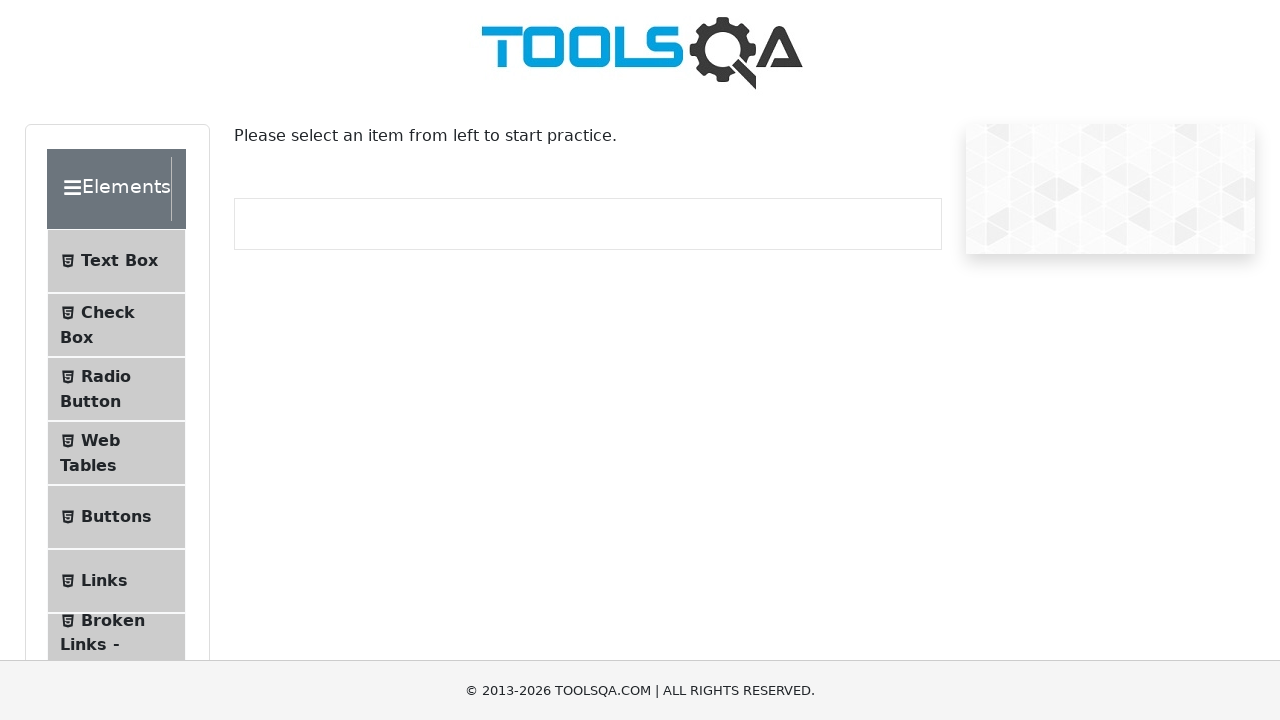

Clicked Buttons menu item in left sidebar at (116, 517) on li#item-4 span
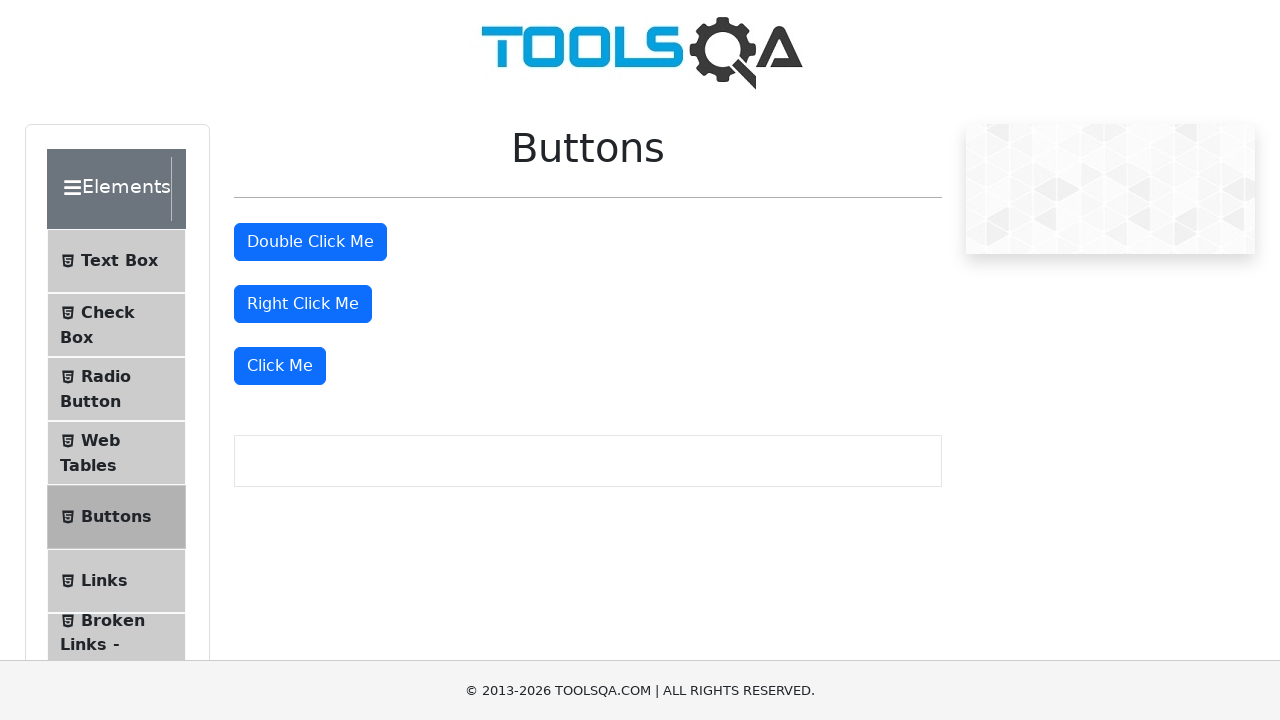

Waited for page title (h1) to load
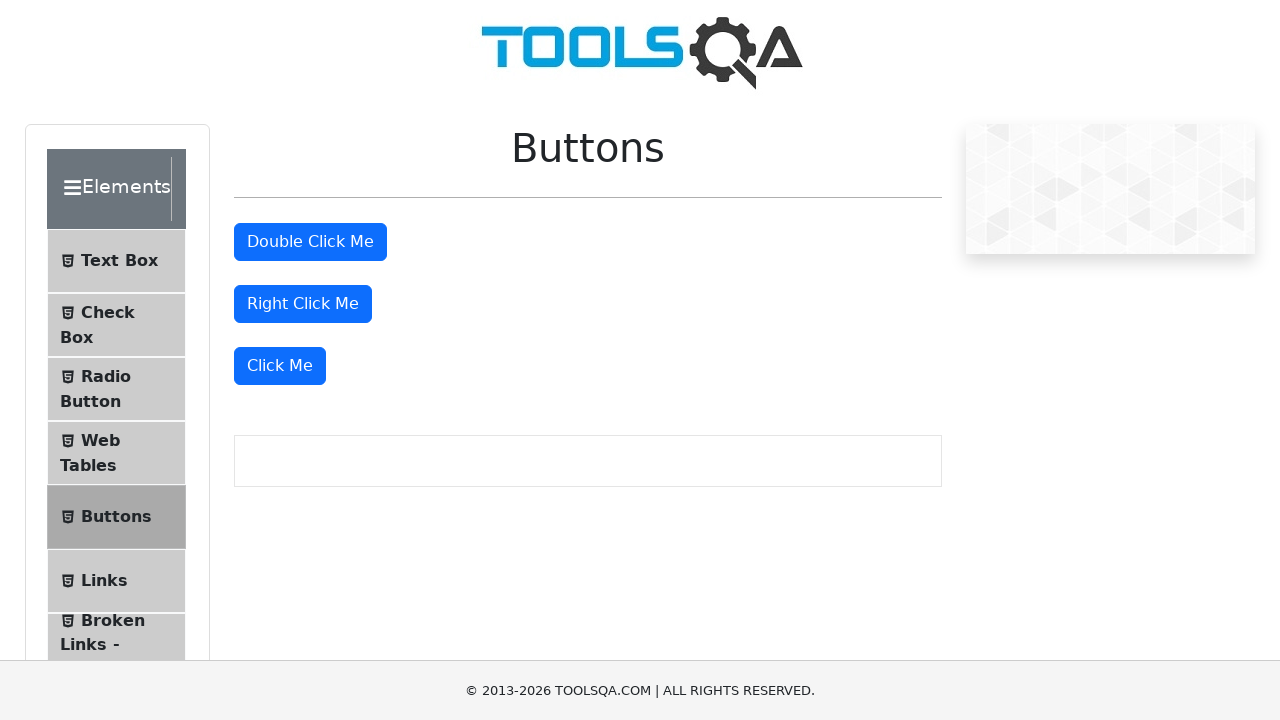

Located page title element
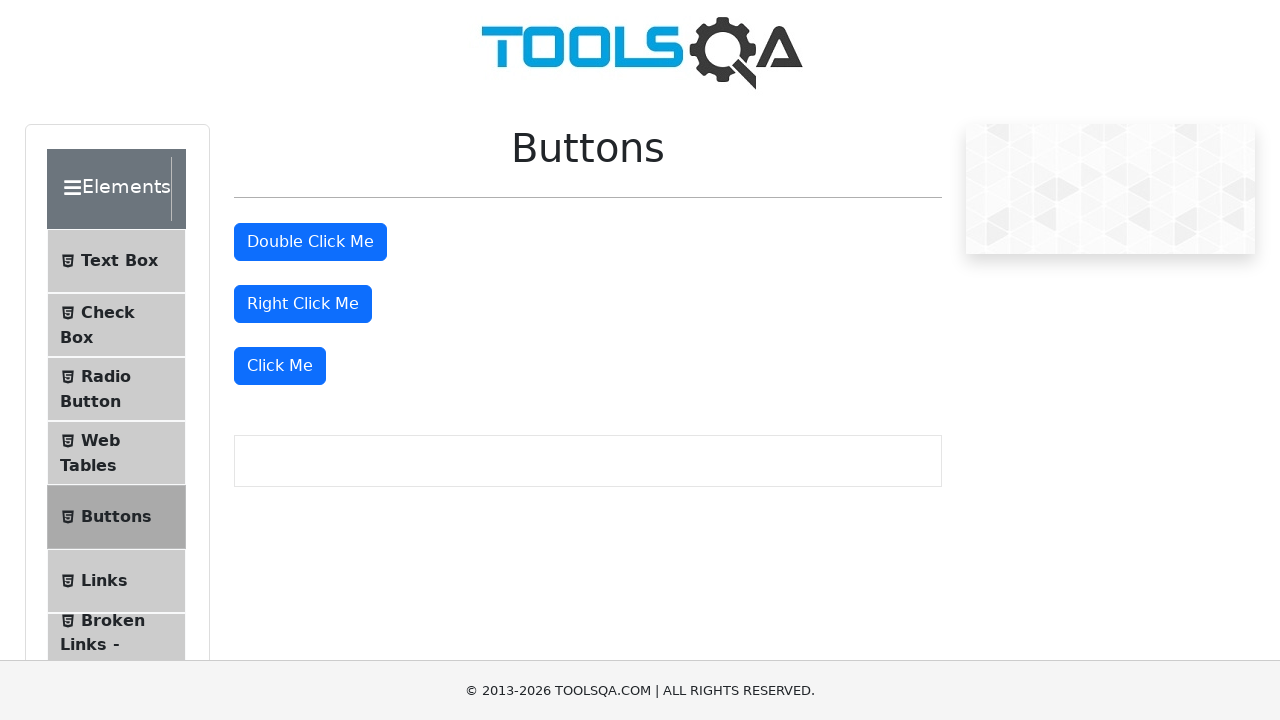

Verified page title is visible
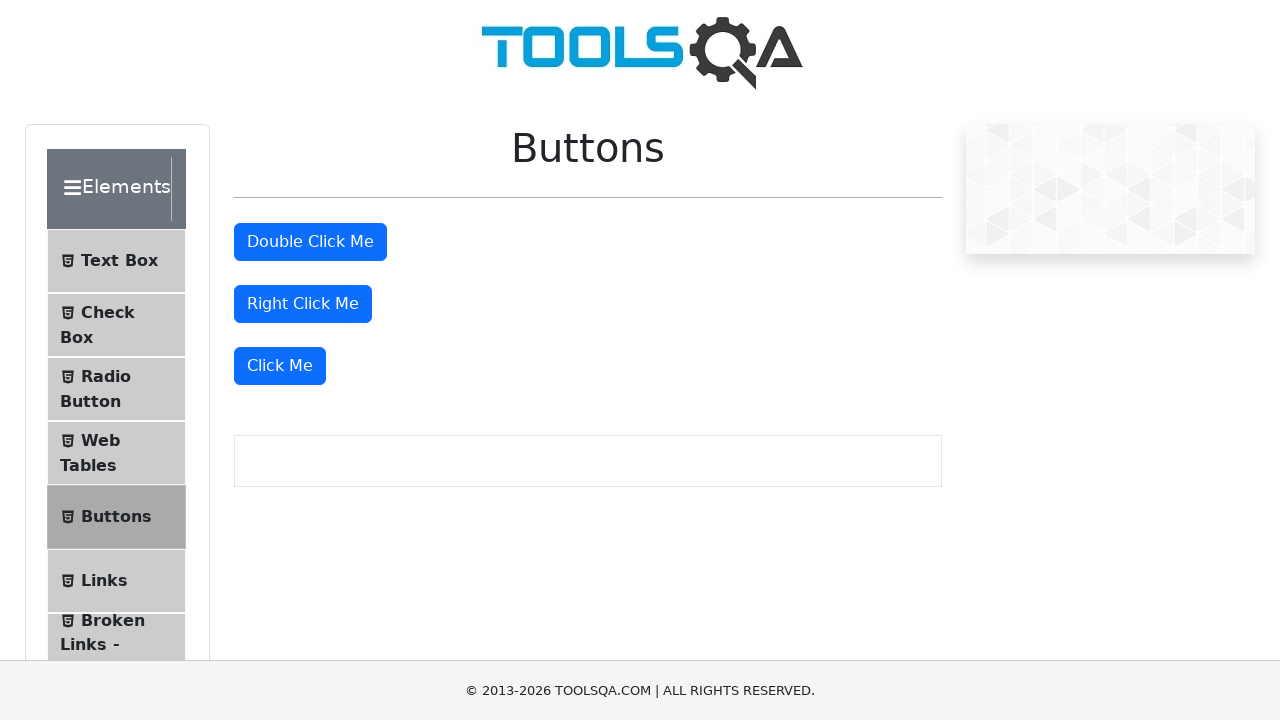

Verified page title text is 'Buttons'
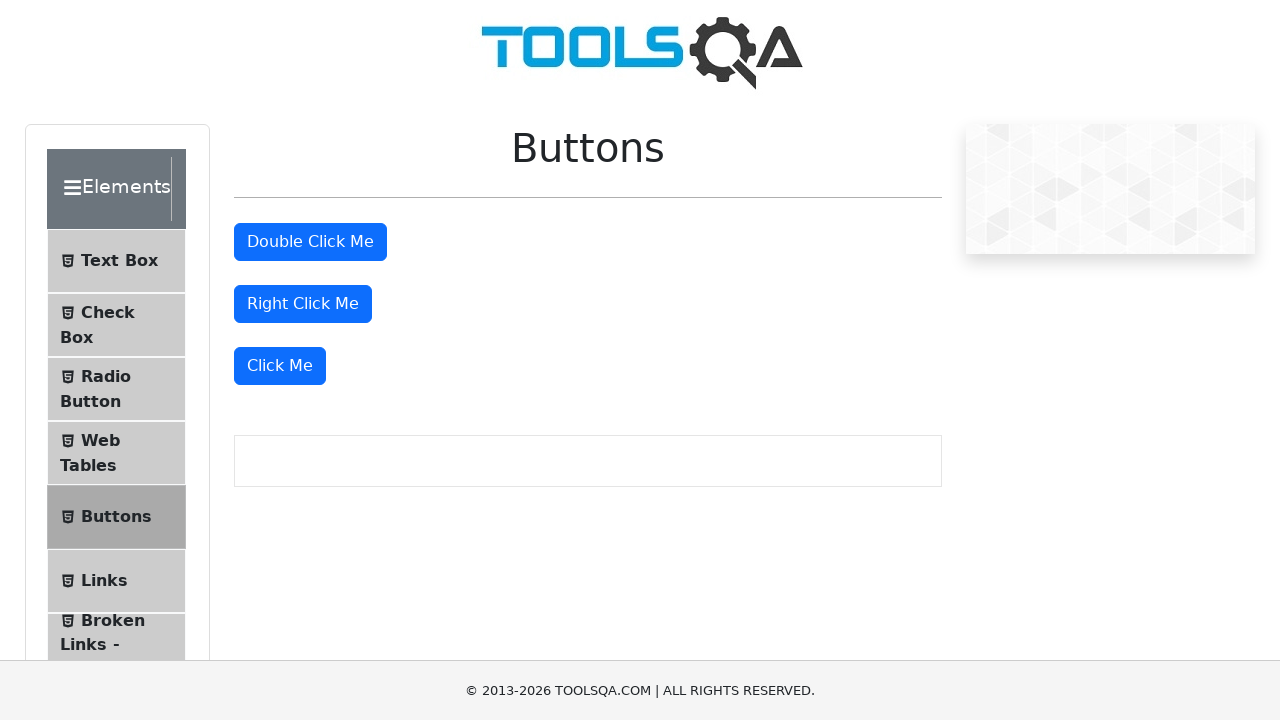

Clicked the dynamic click button at (280, 366) on div.mt-4:nth-child(4) > button
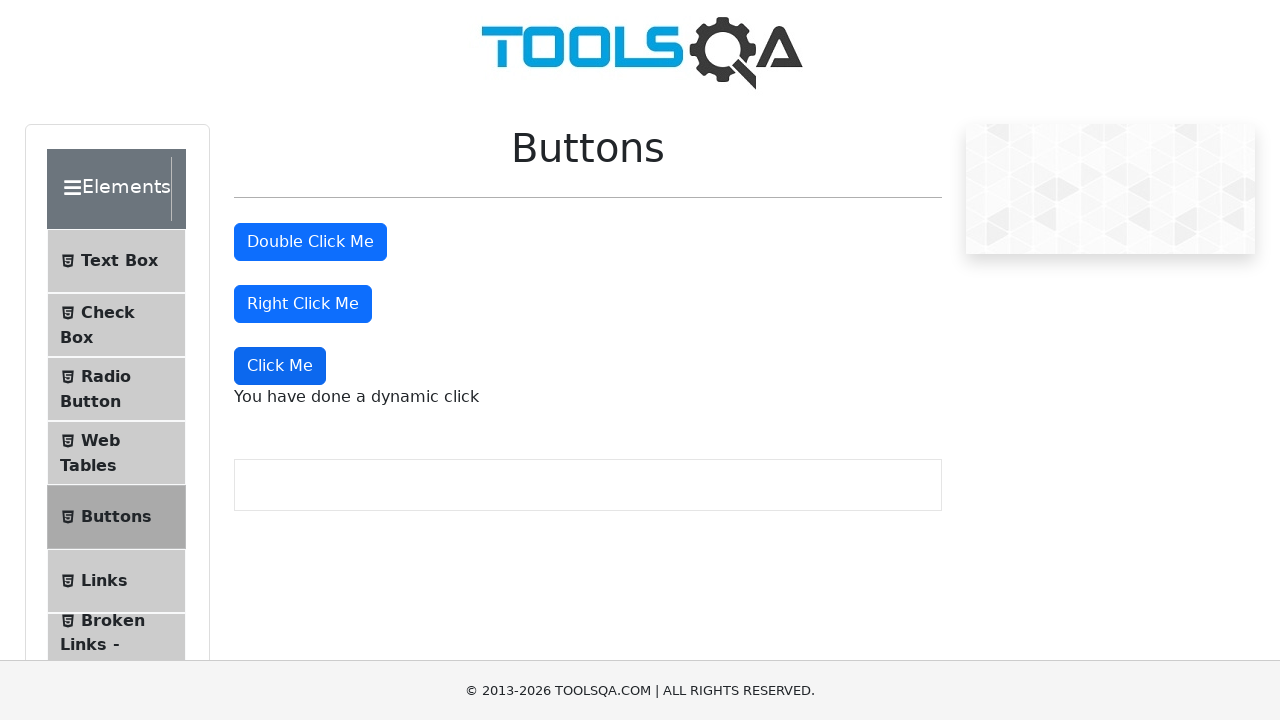

Located dynamic click message element
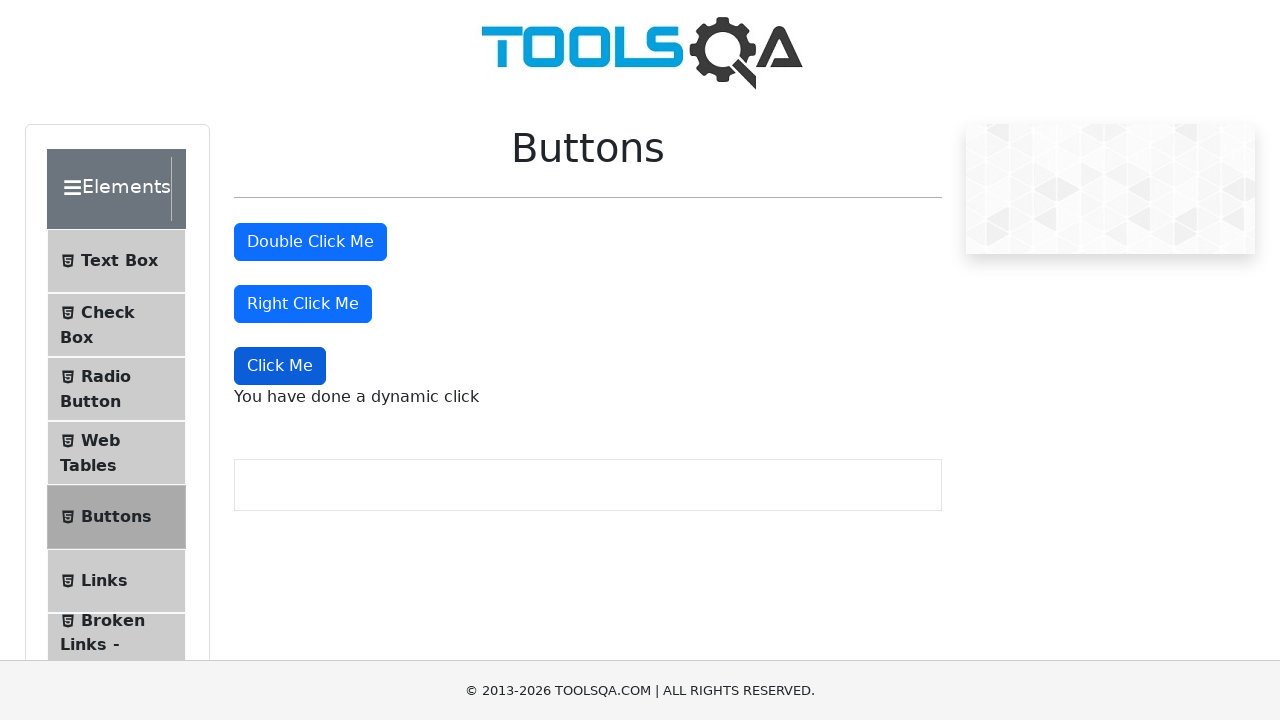

Waited for dynamic click message to appear
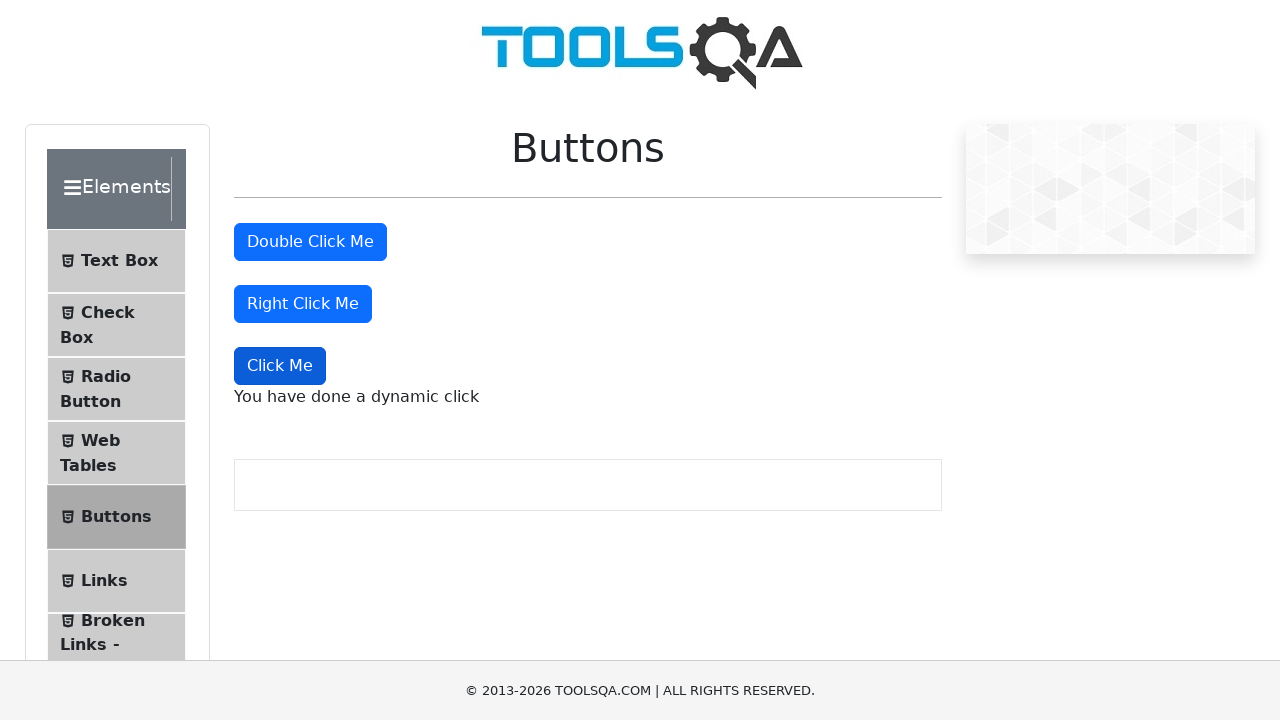

Verified dynamic click message is visible
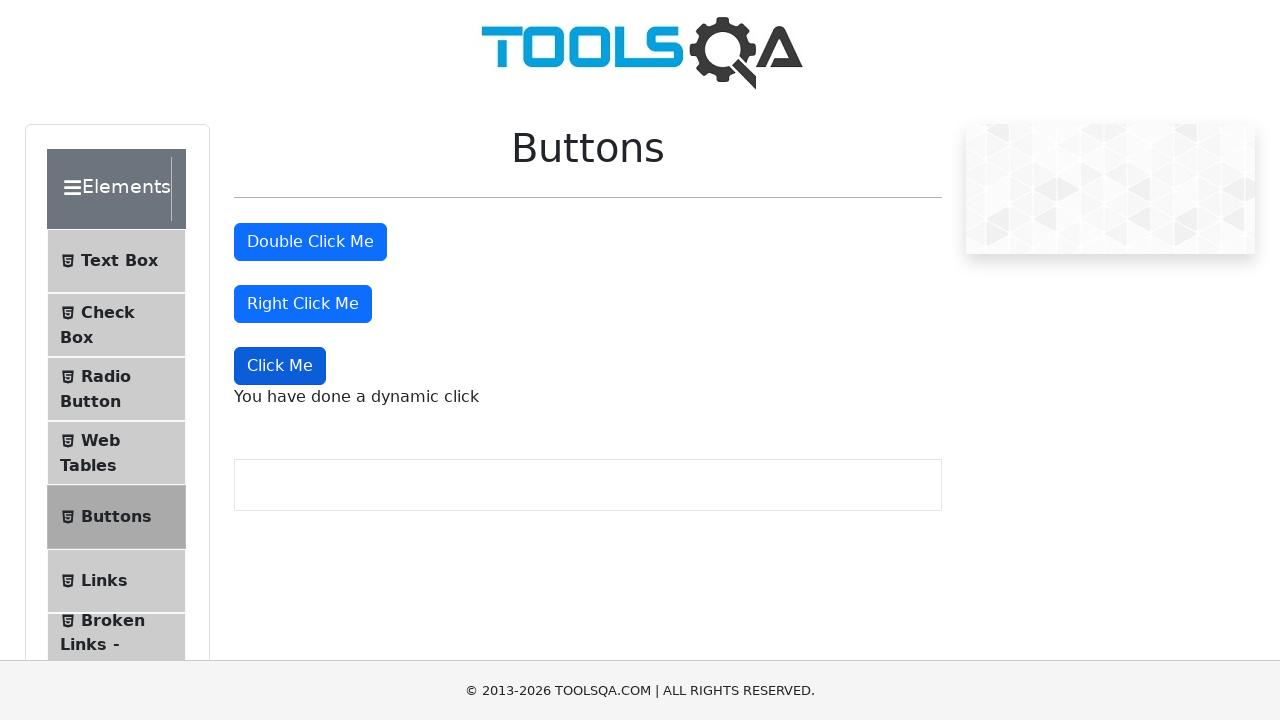

Verified dynamic click message text is 'You have done a dynamic click'
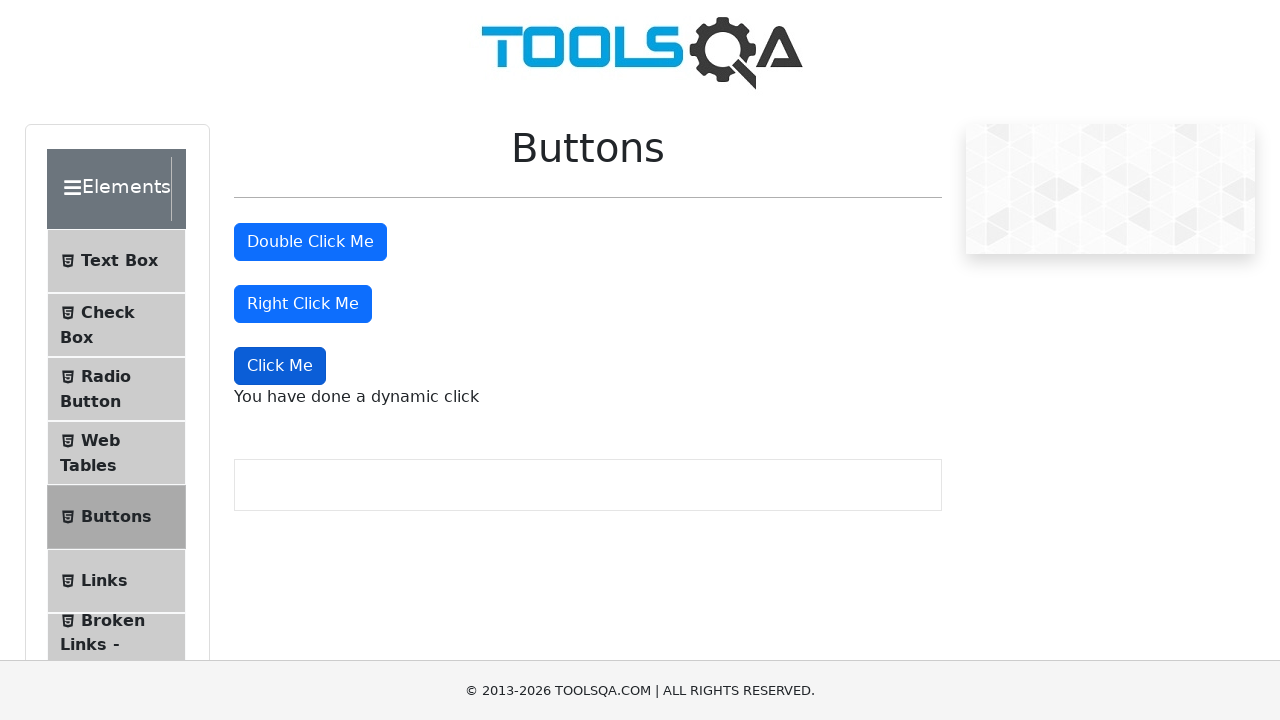

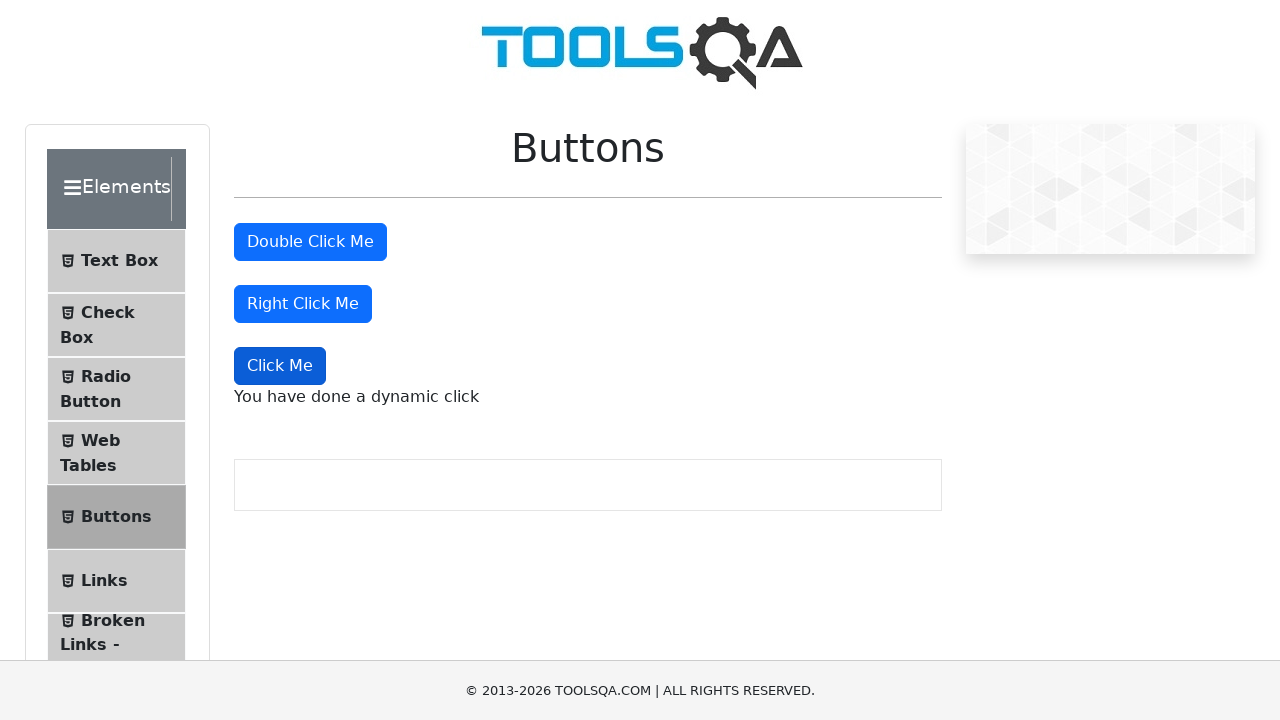